Tests JavaScript alert and confirm dialog handling by entering a name, triggering an alert popup and accepting it, then triggering a confirm dialog and dismissing it.

Starting URL: https://rahulshettyacademy.com/AutomationPractice/

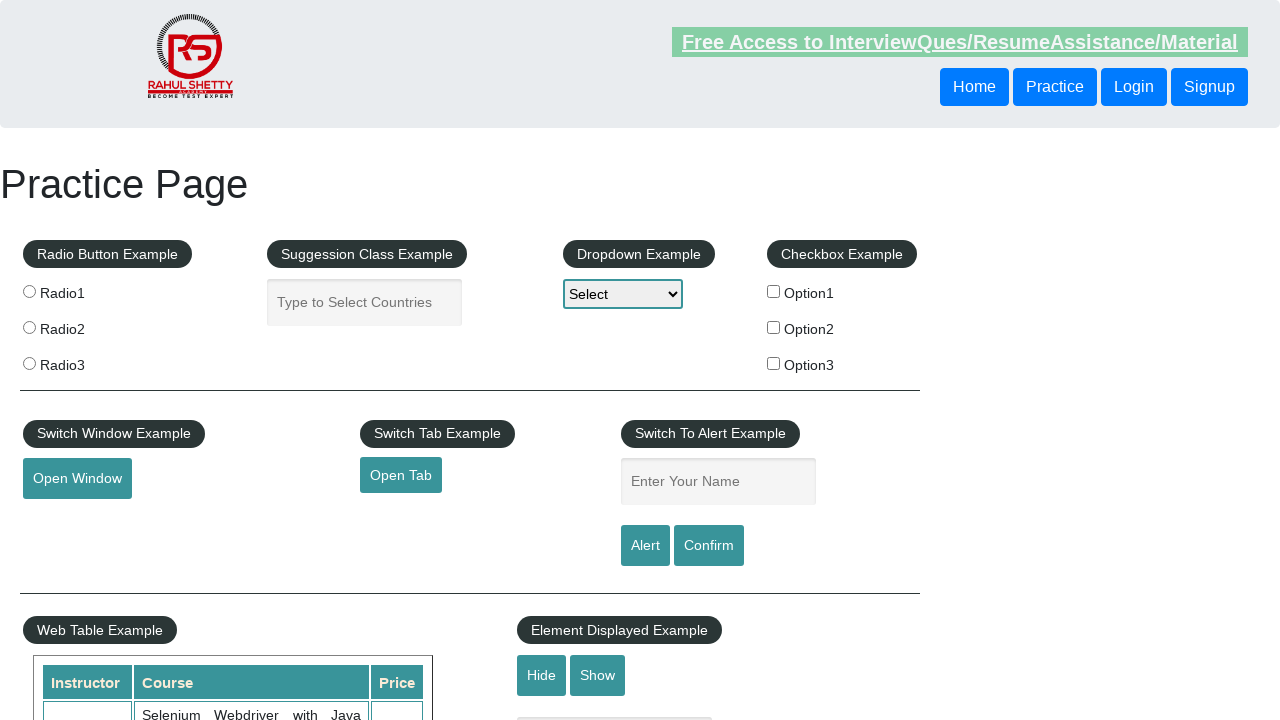

Filled name input field with 'Vishwanath' on #name
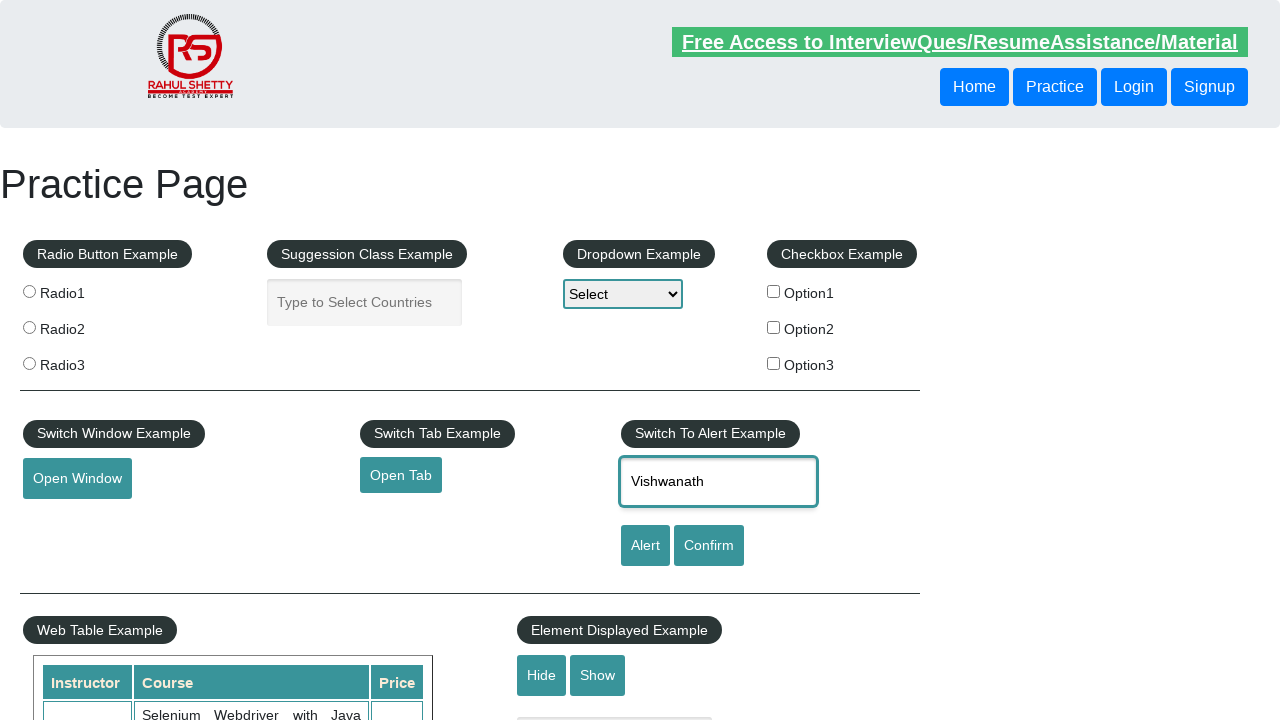

Clicked alert button and accepted the alert dialog at (645, 546) on #alertbtn
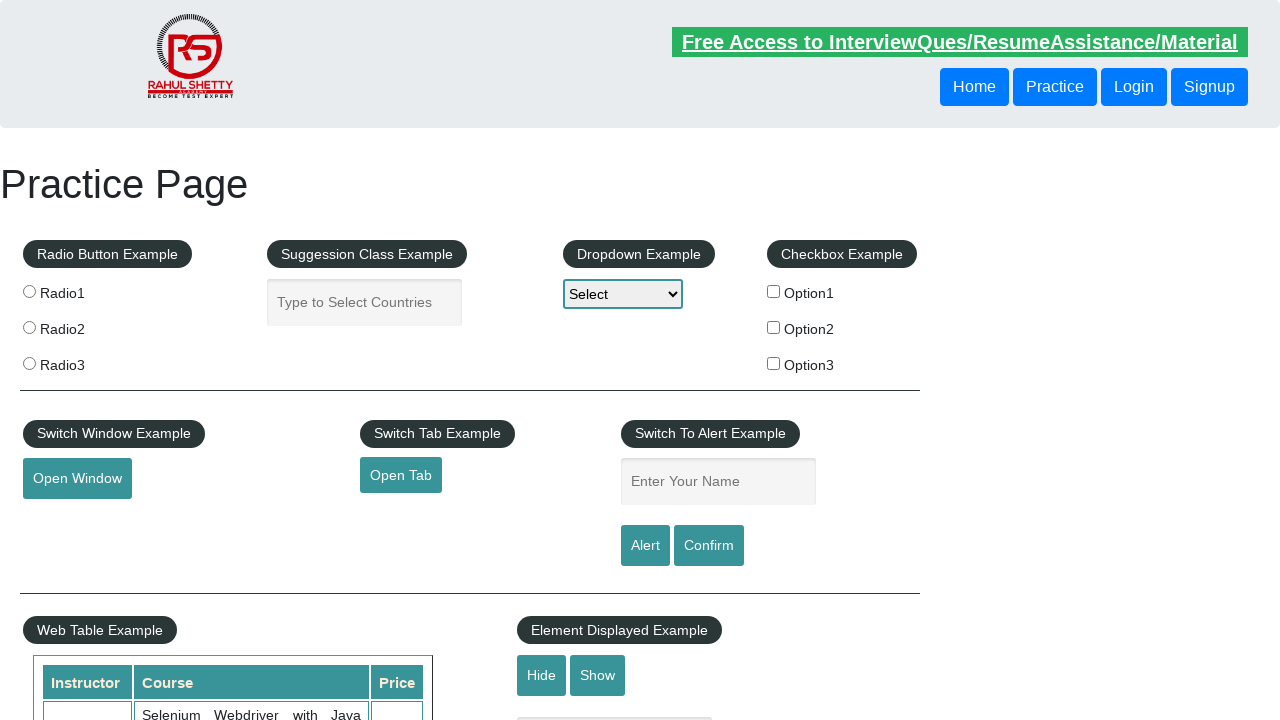

Waited 500ms for alert dialog to be processed
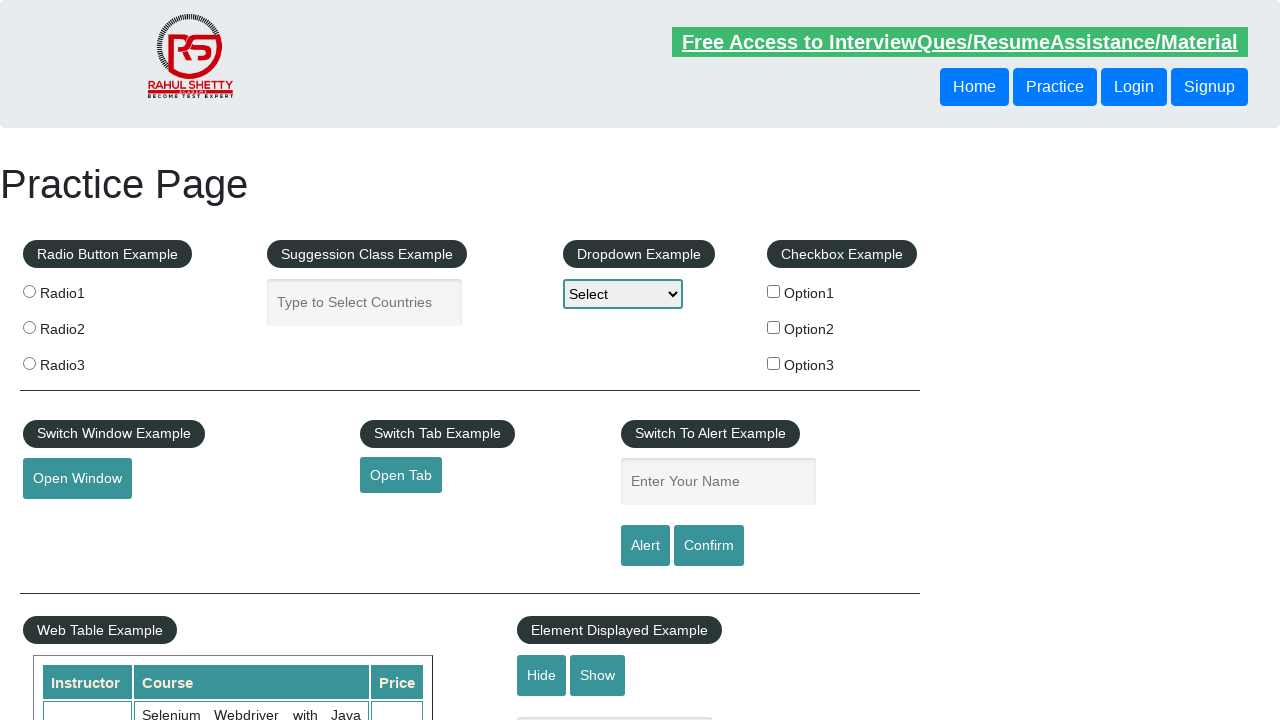

Clicked confirm button and dismissed the confirm dialog at (709, 546) on #confirmbtn
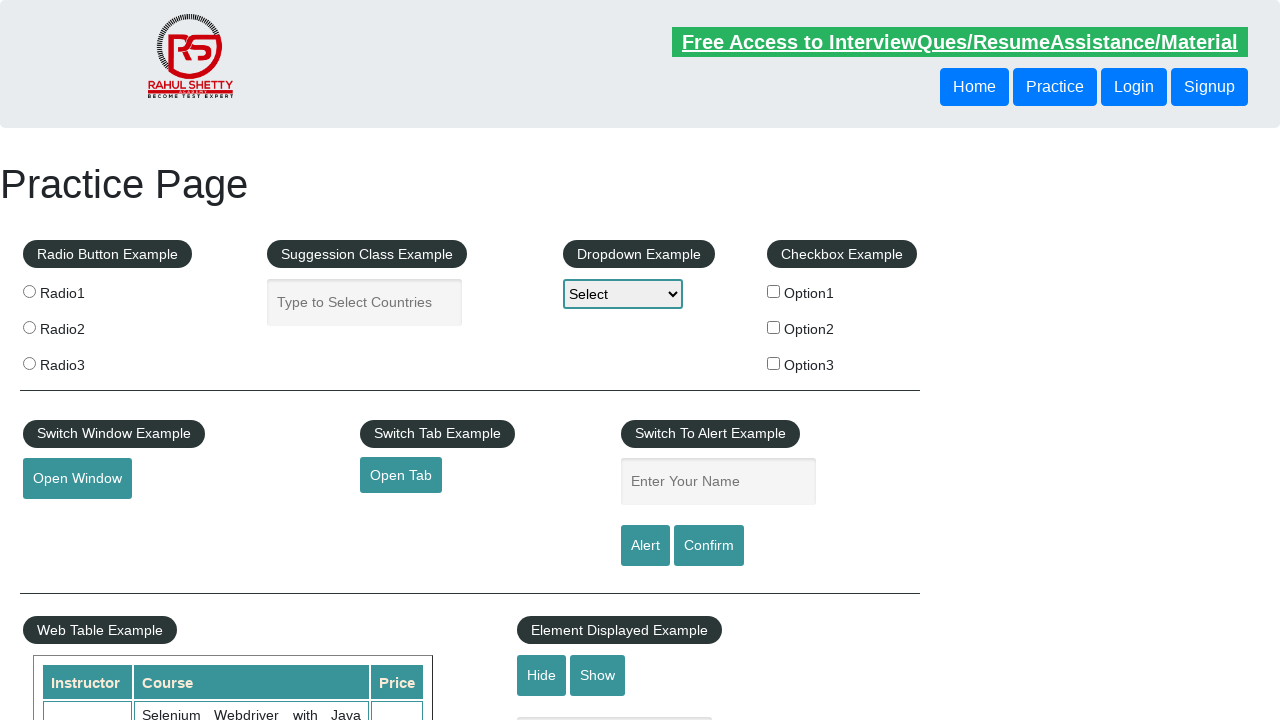

Waited 500ms for confirm dialog to be processed
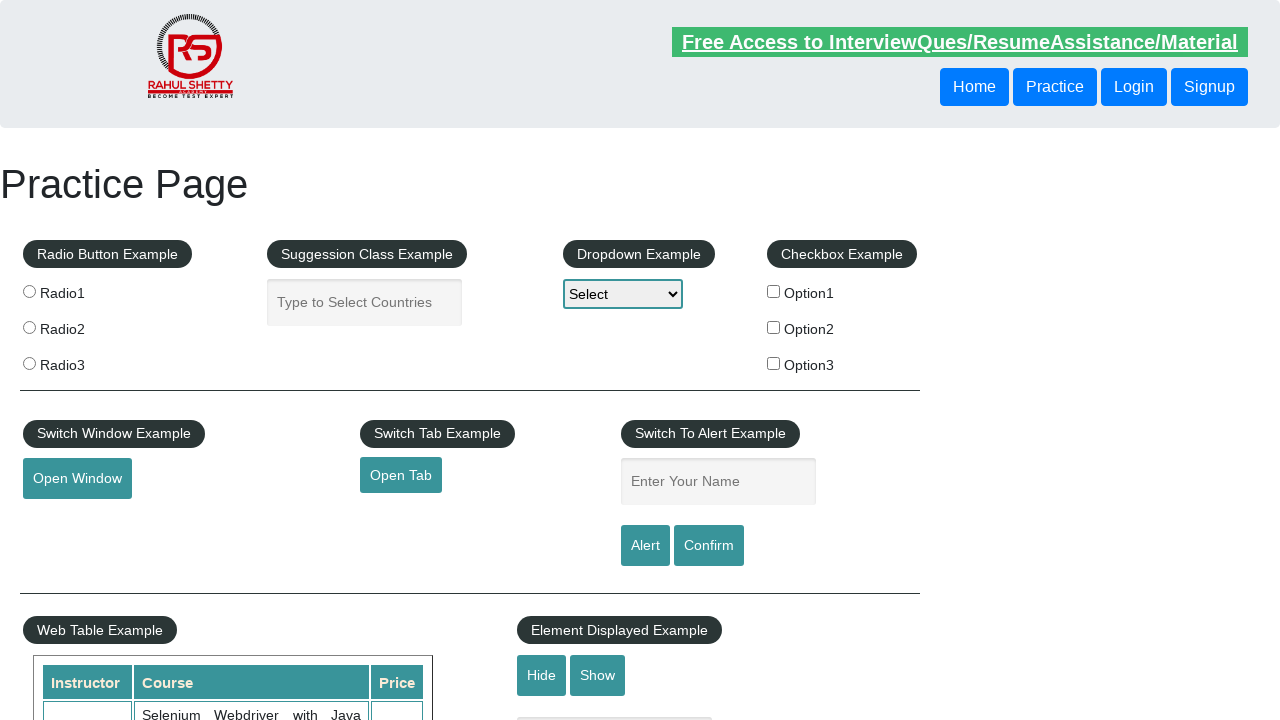

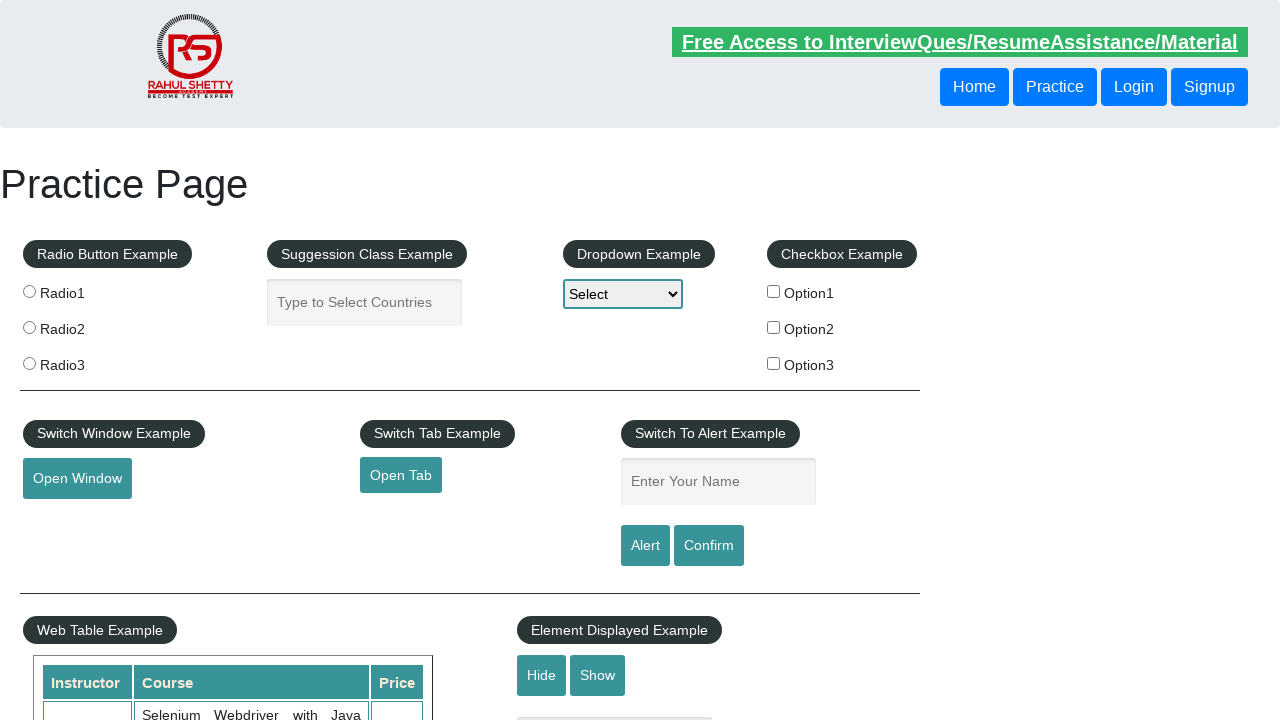